Tests browser tab handling using an alternative approach by clicking a button to open a new tab, switching to verify content in the new tab, then returning to the parent window.

Starting URL: https://demoqa.com/browser-windows

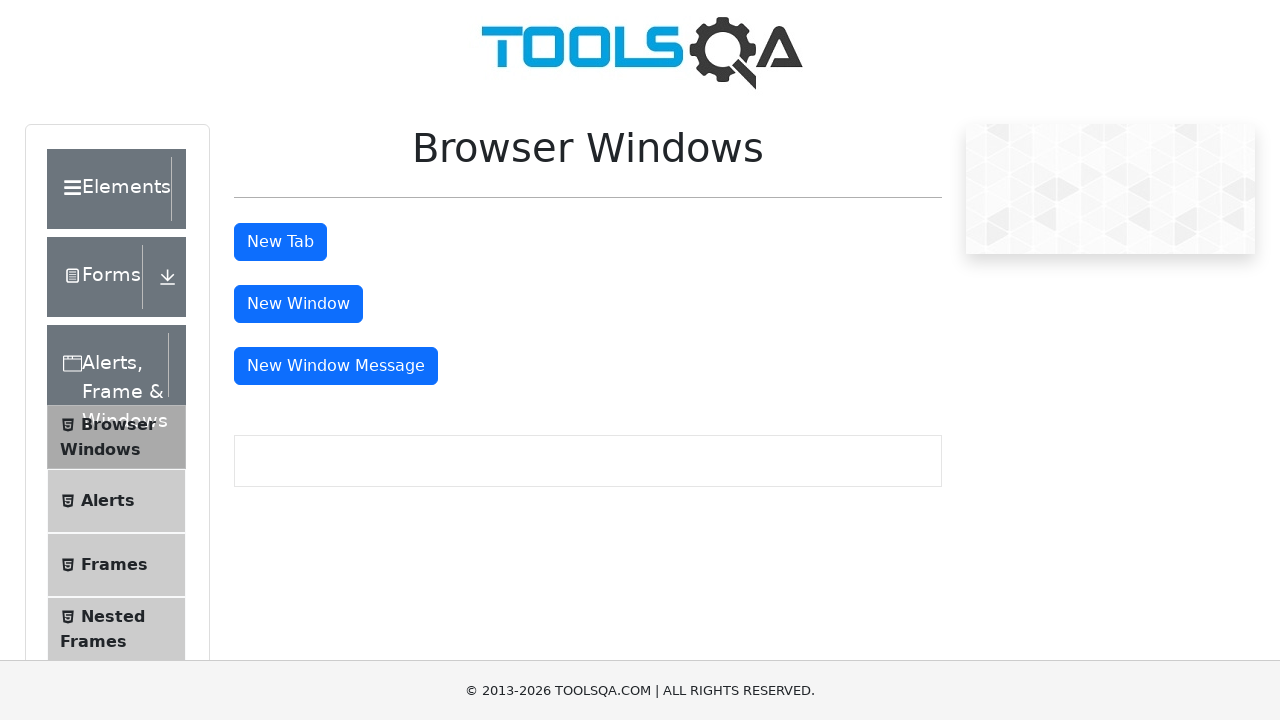

Clicked tab button to open new tab at (280, 242) on #tabButton
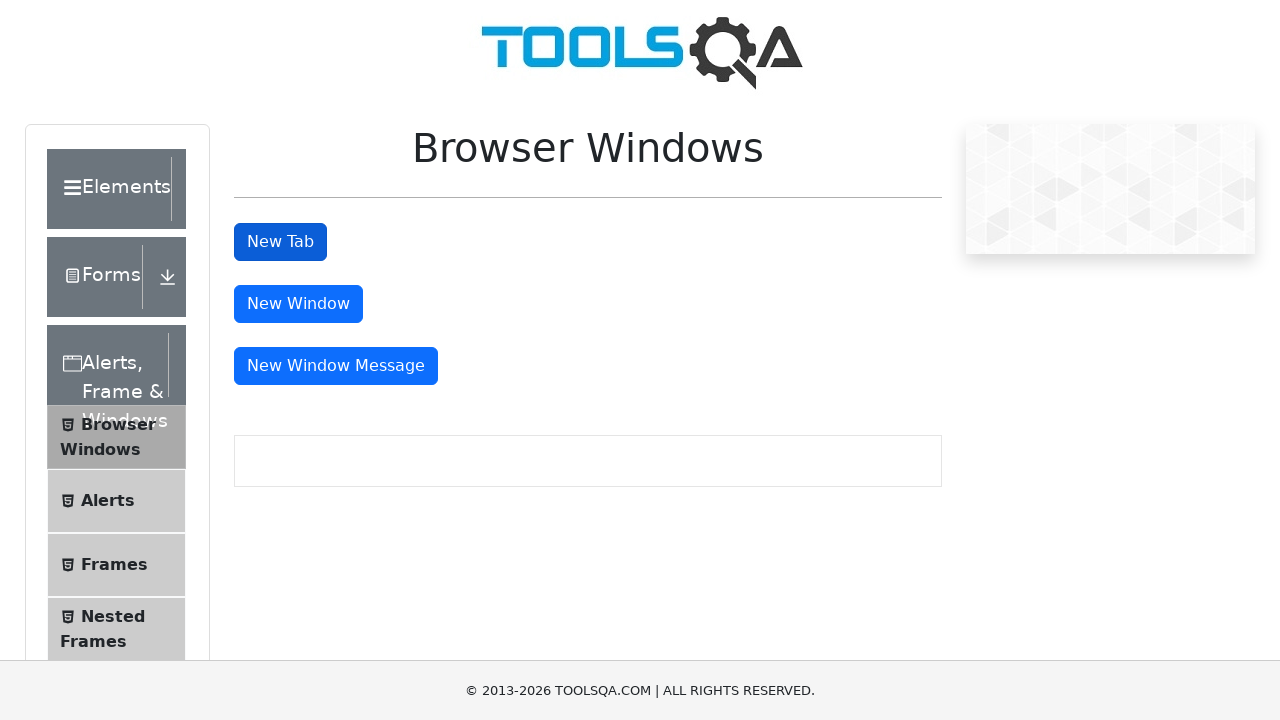

New tab page object obtained
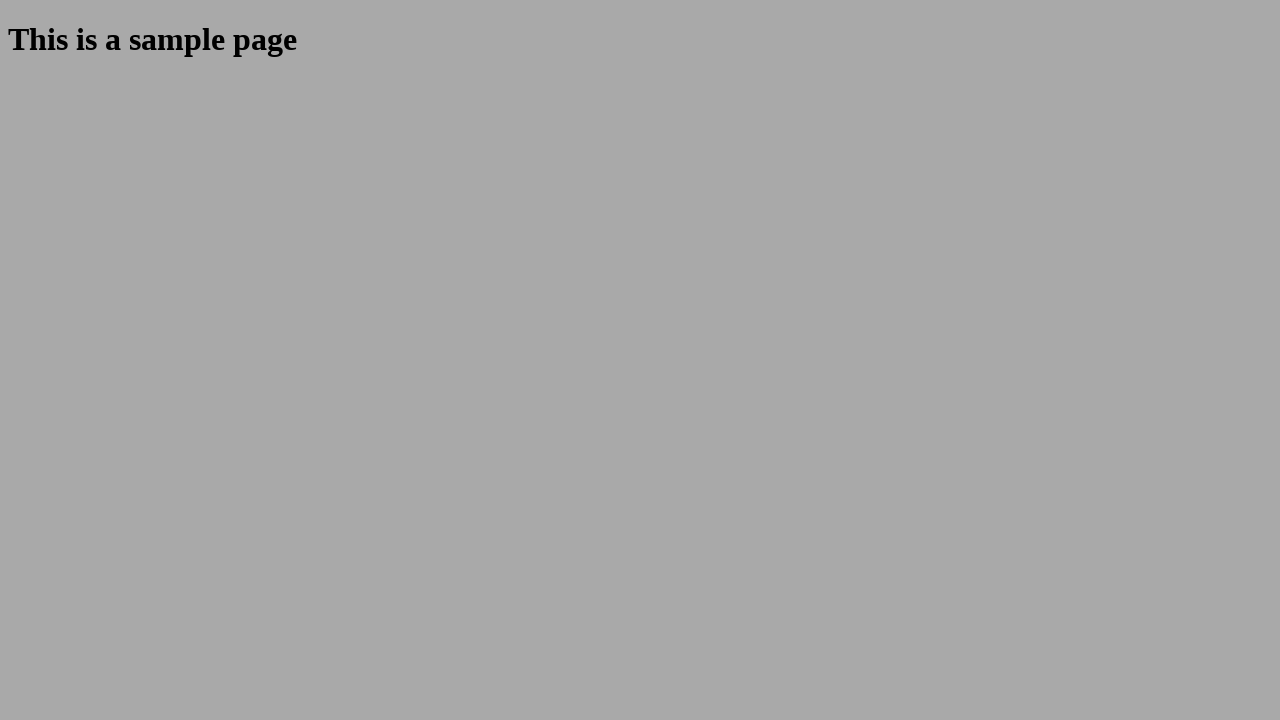

New tab loaded and sample heading element is visible
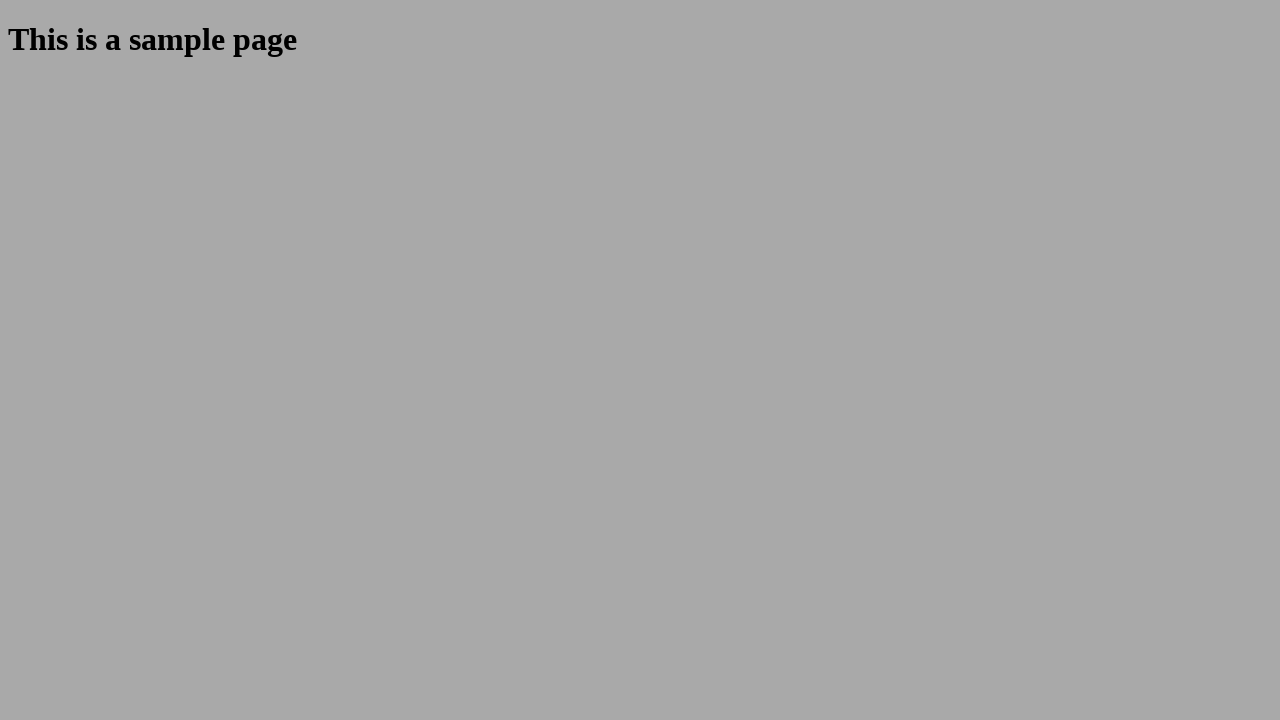

Located sample heading element in new tab
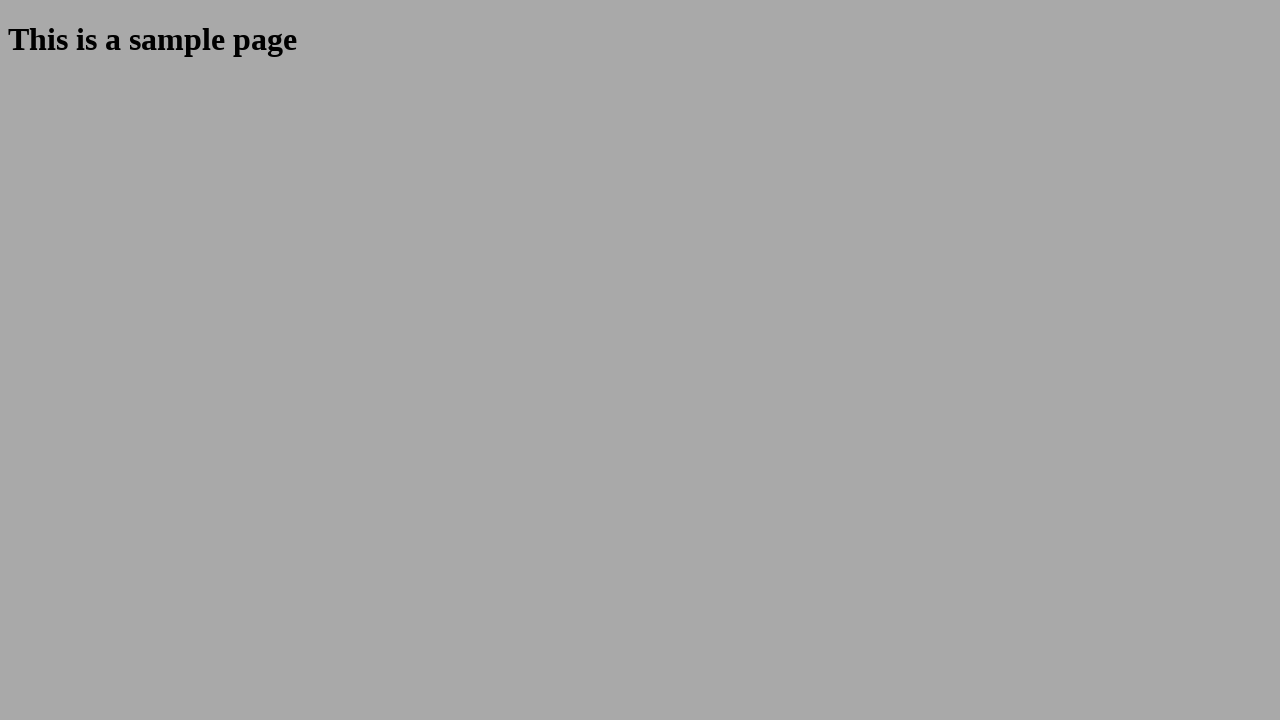

Closed the new tab
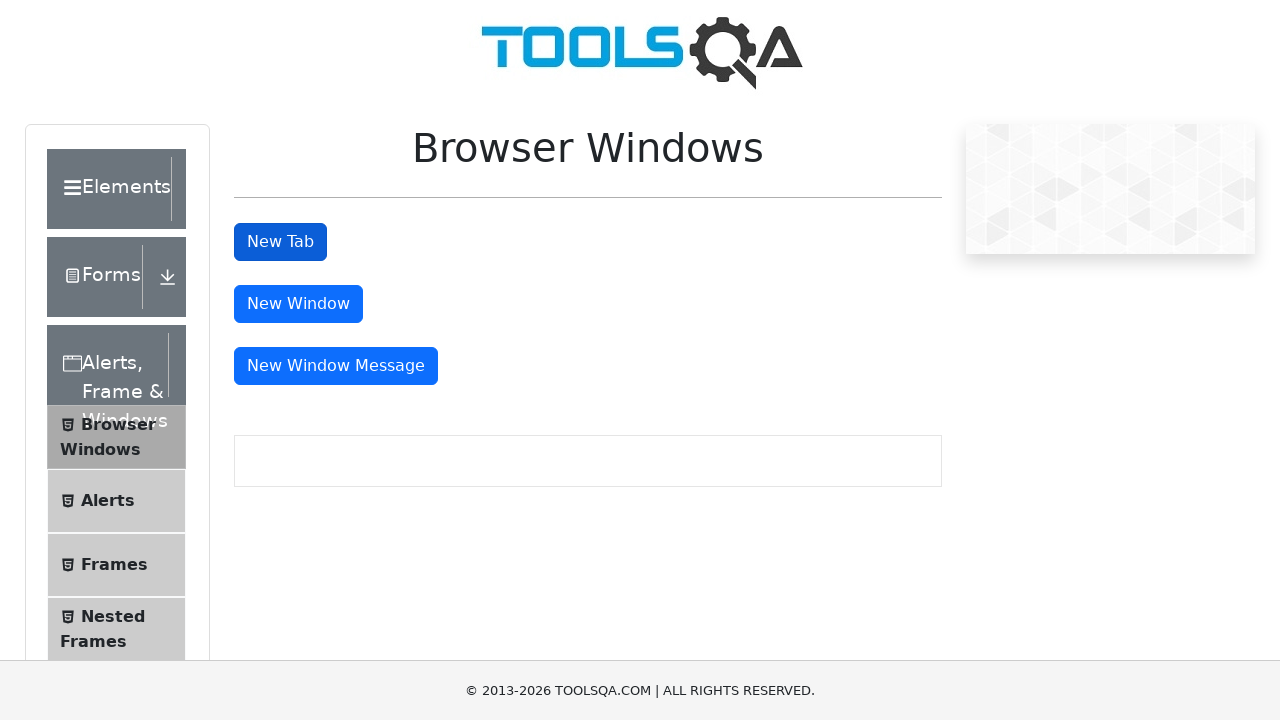

Returned to parent window and tab button is visible
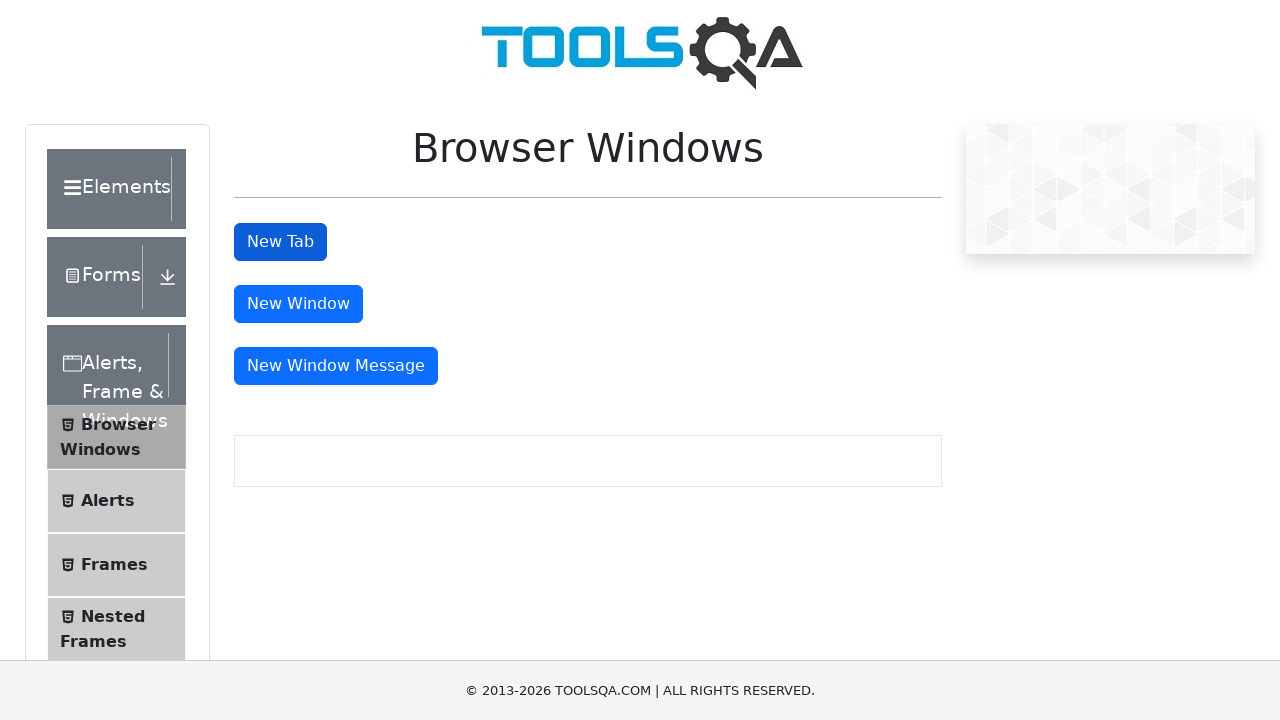

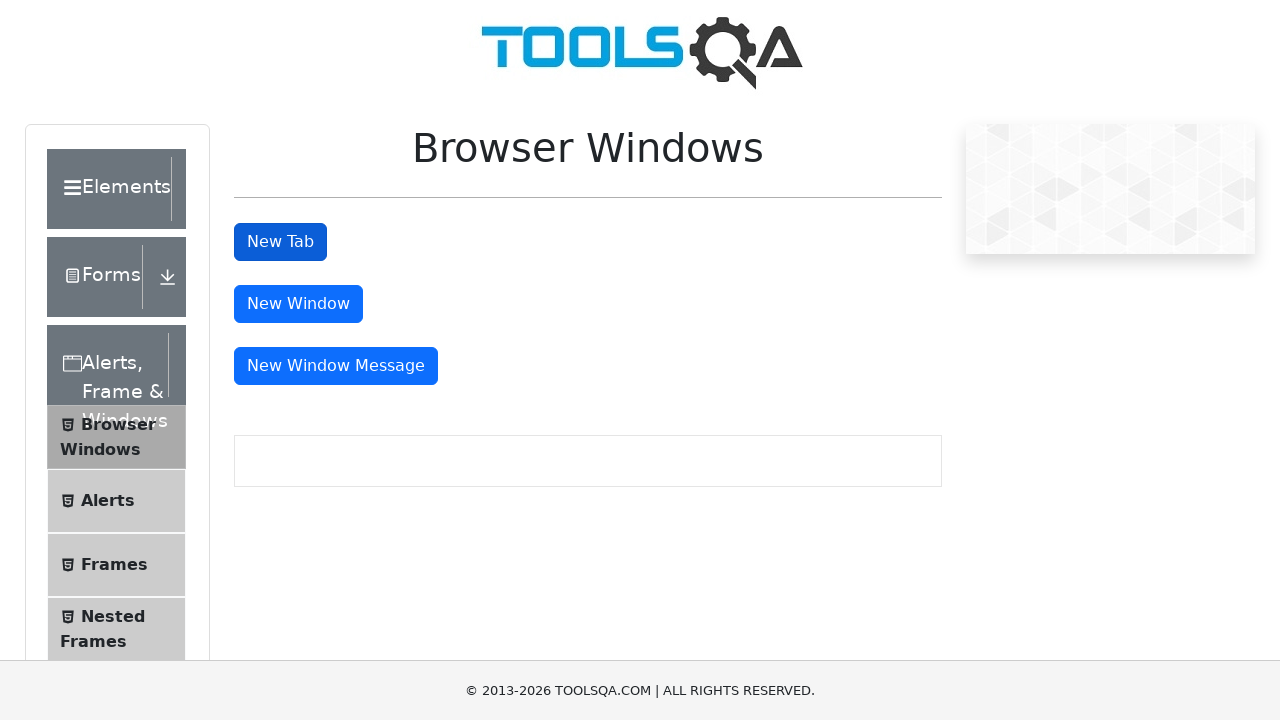